Tests various mouse click actions including single click, double click, and right click on different buttons

Starting URL: http://sahitest.com/demo/clicks.htm

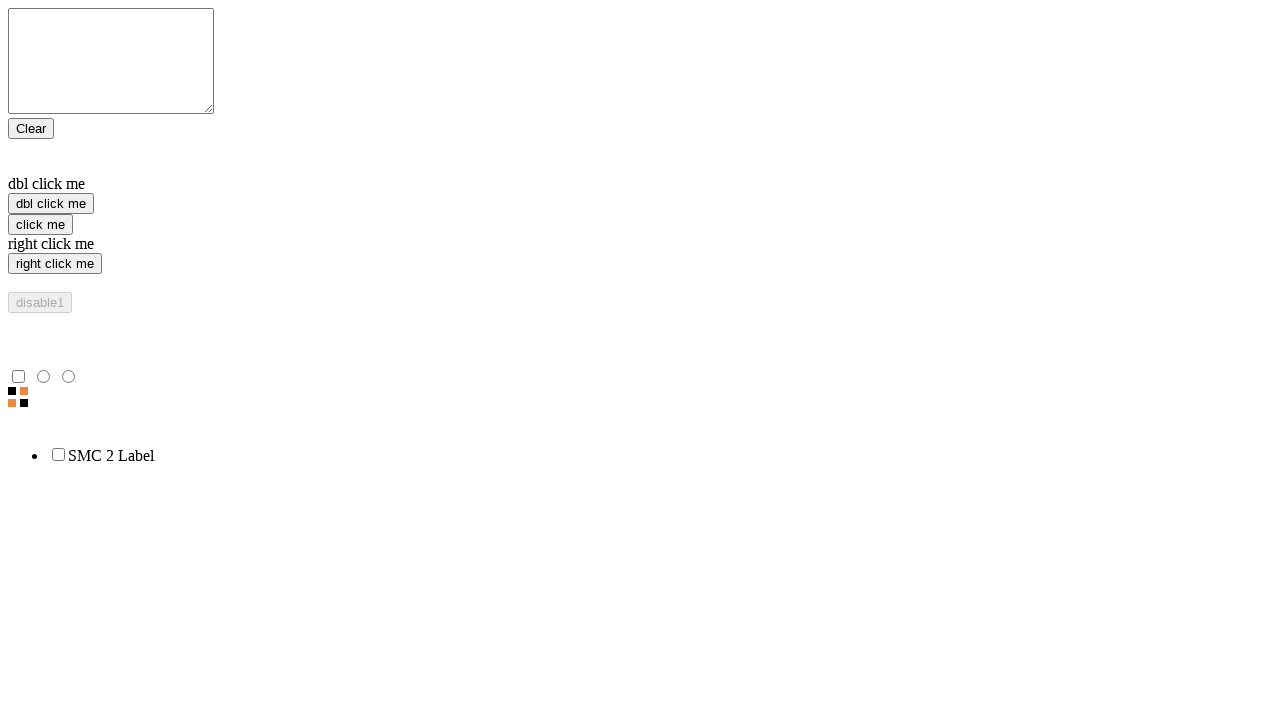

Located single click button element
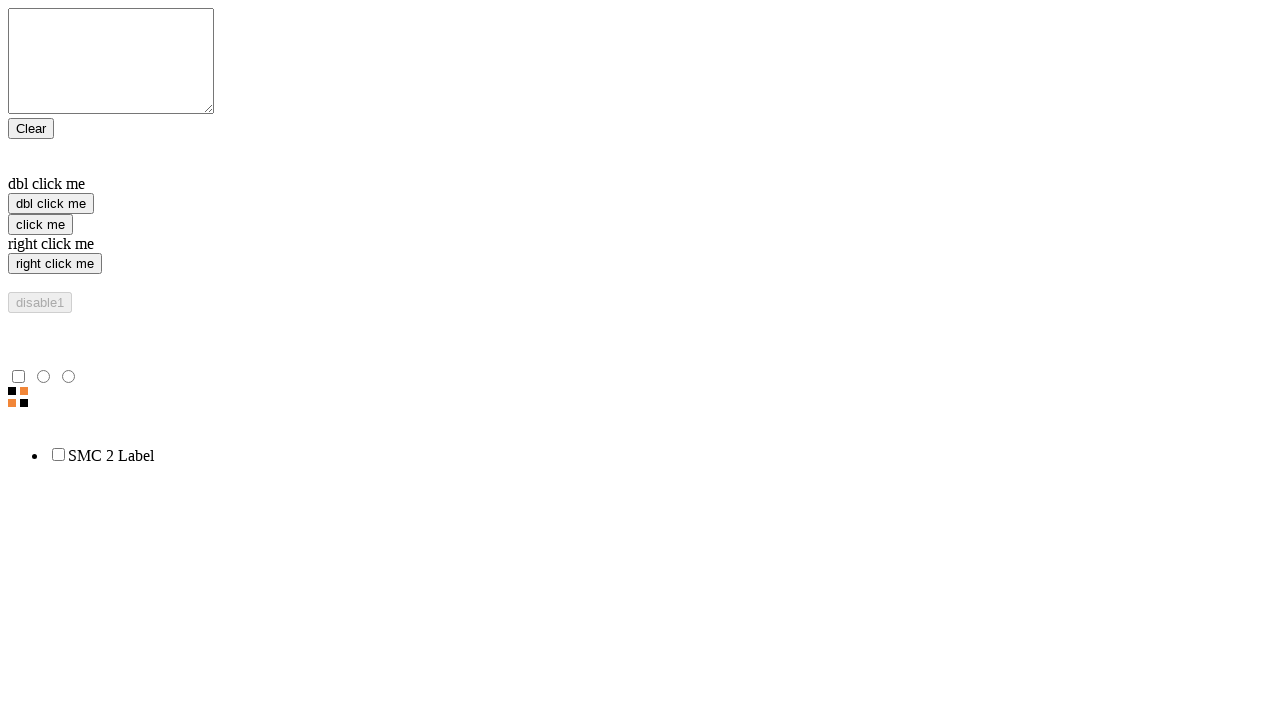

Located double click button element
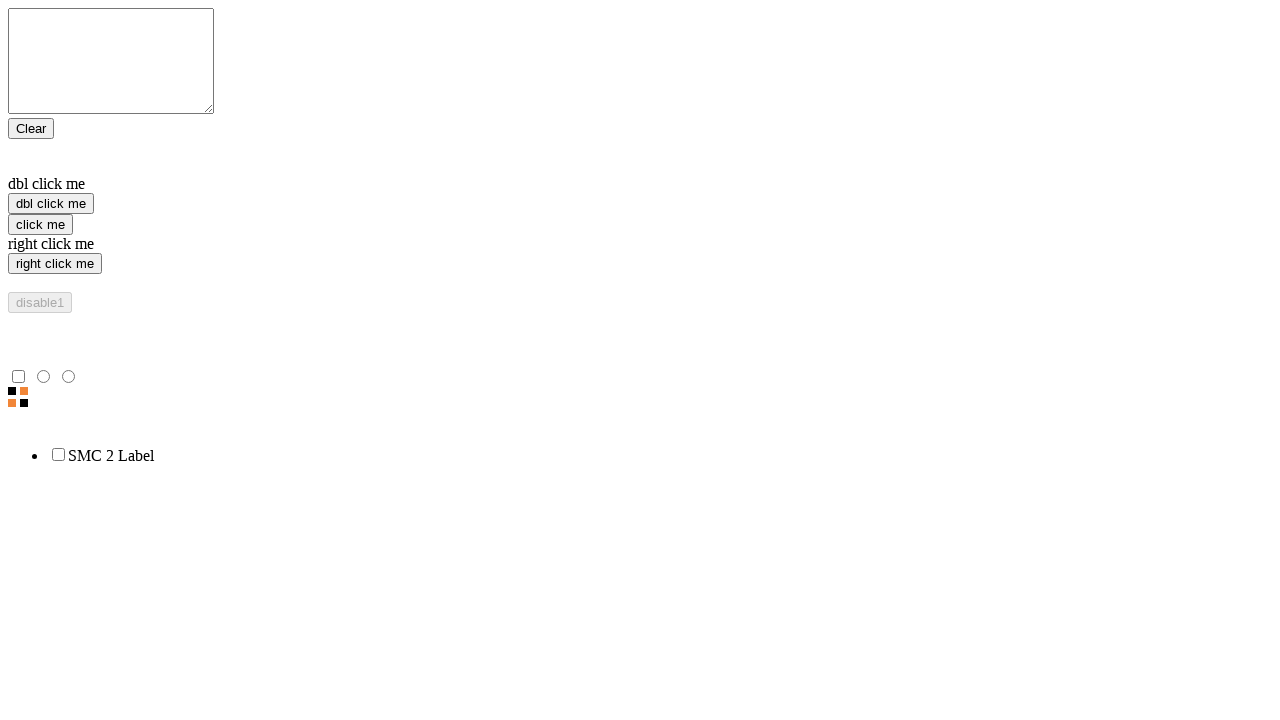

Located right click button element
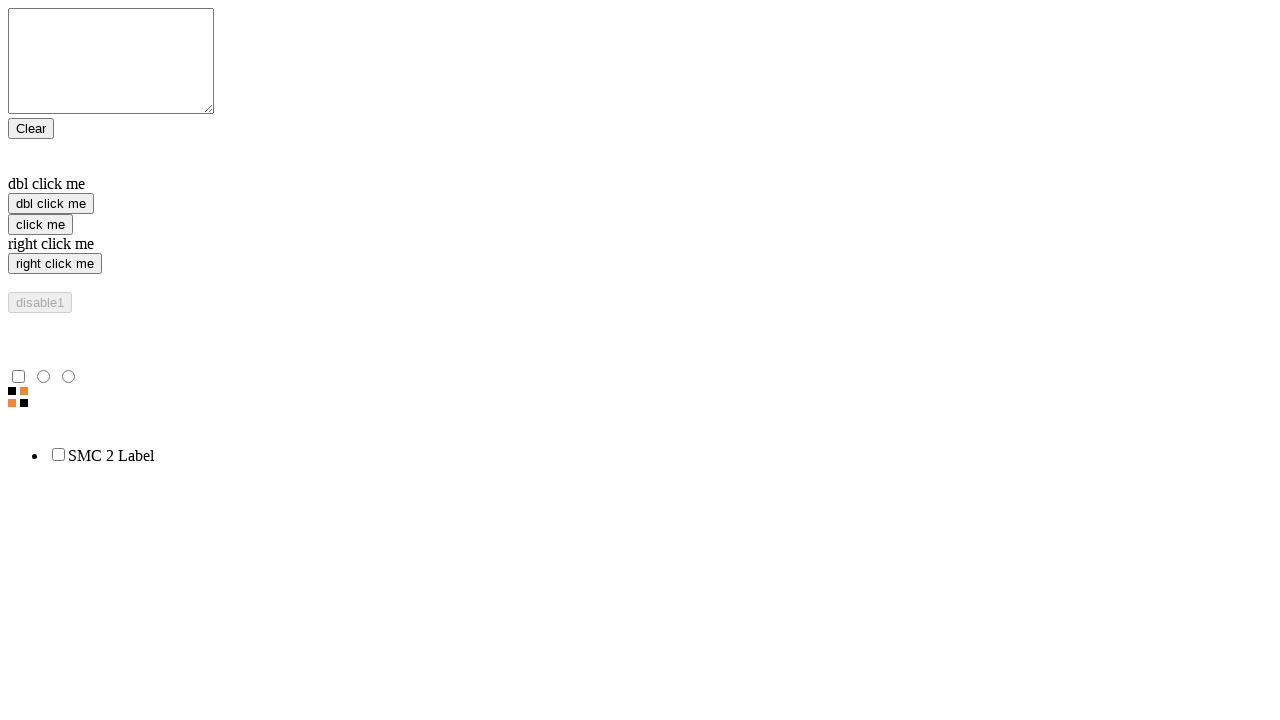

Performed single click on 'click me' button at (40, 224) on xpath=//input[@value="click me"]
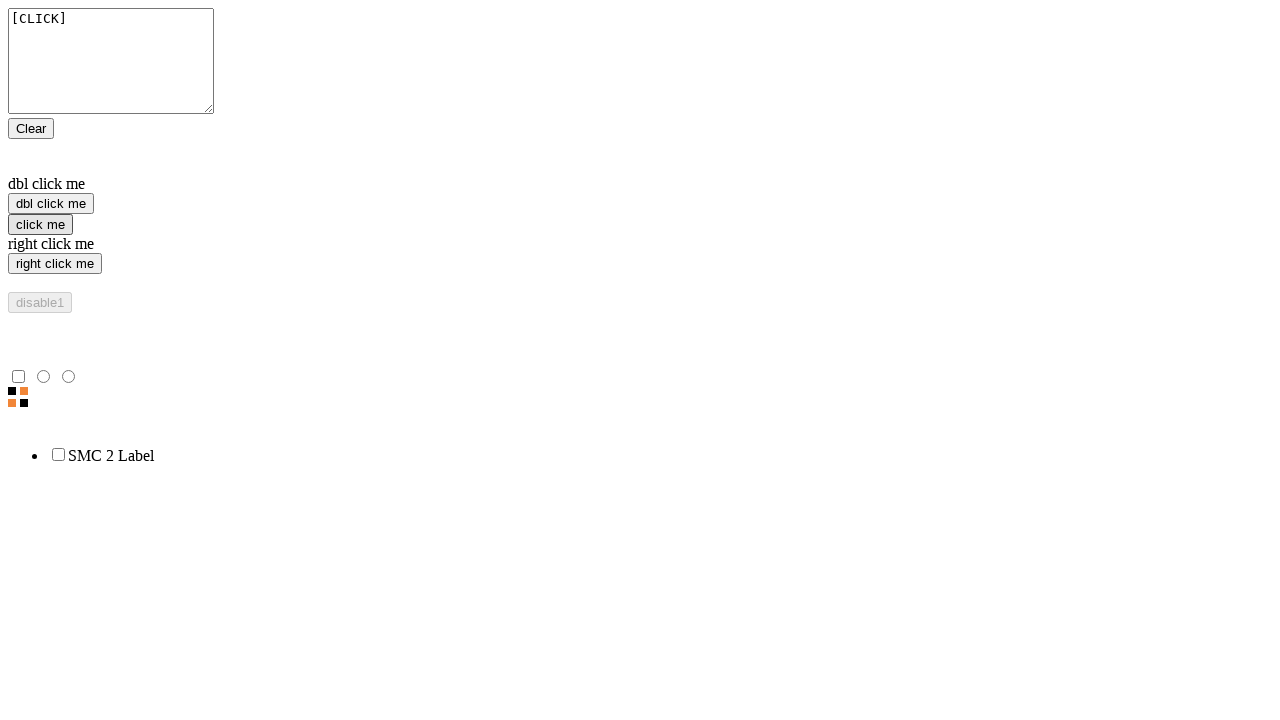

Performed double click on 'dbl click me' button at (51, 204) on xpath=//input[@value="dbl click me"]
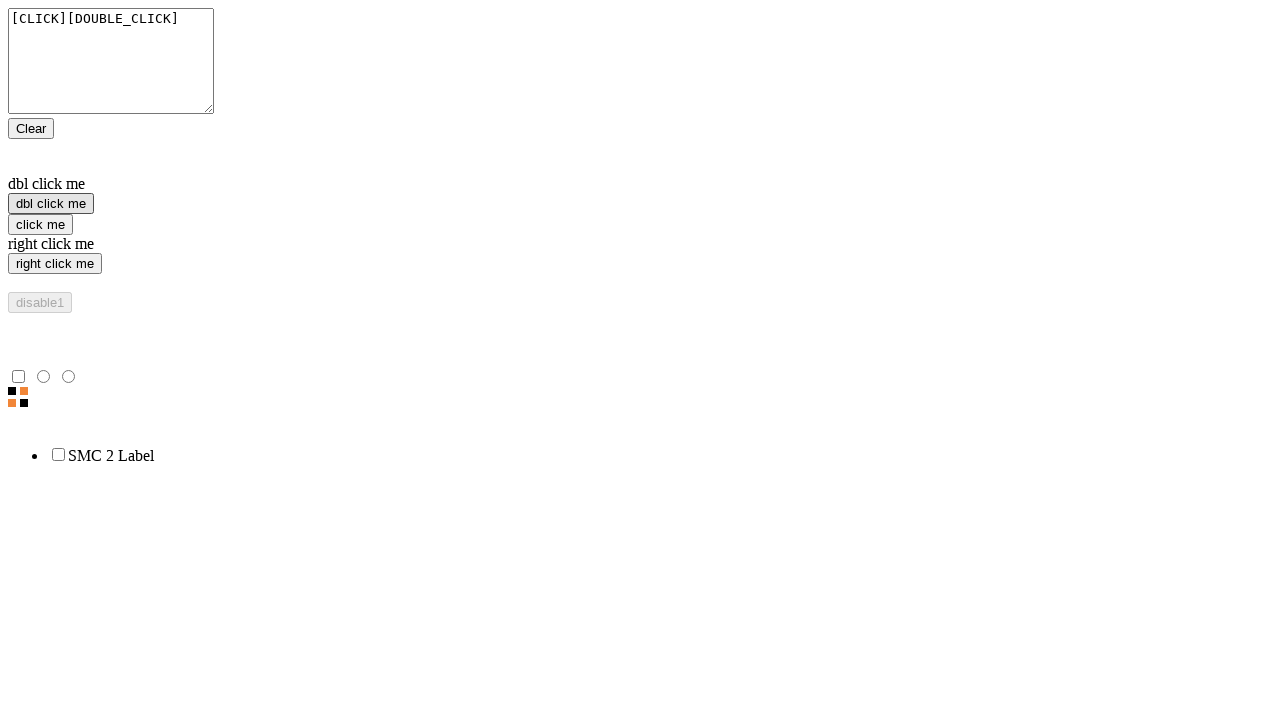

Performed right click on 'right click me' button at (55, 264) on xpath=//input[@value="right click me"]
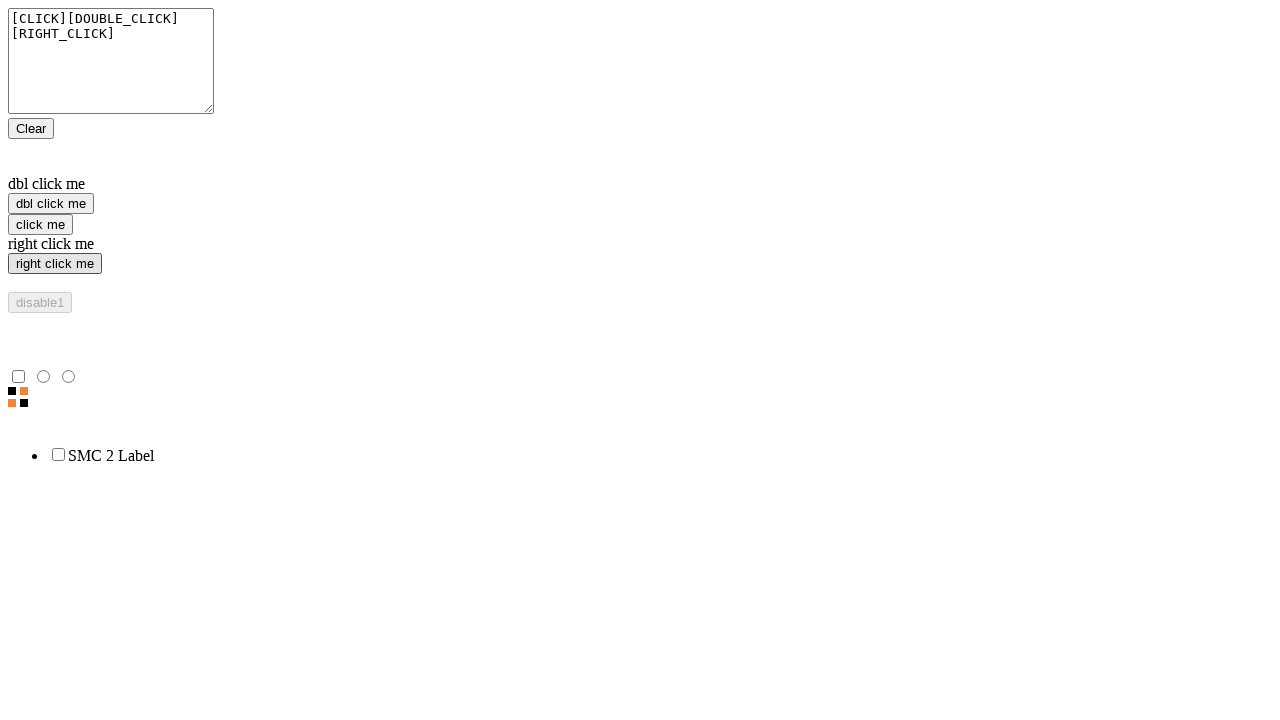

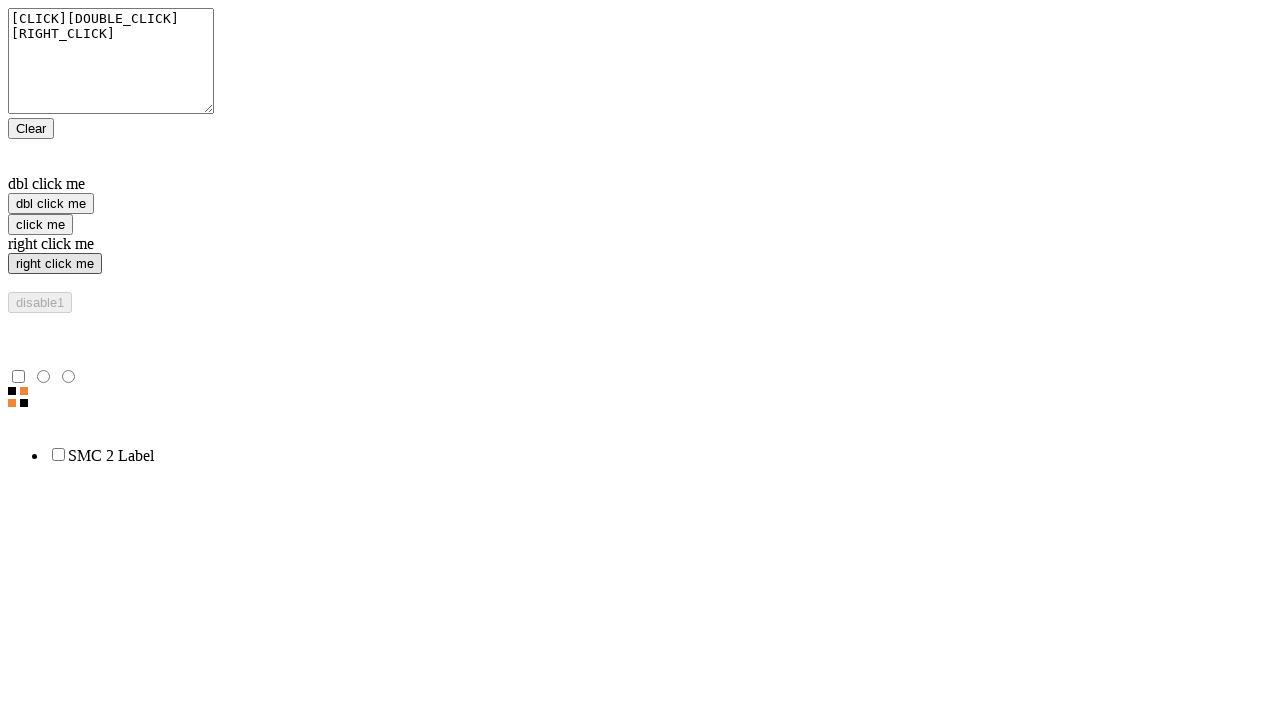